Tests that new todo items are appended to the bottom of the list by creating 3 items and verifying count

Starting URL: https://demo.playwright.dev/todomvc

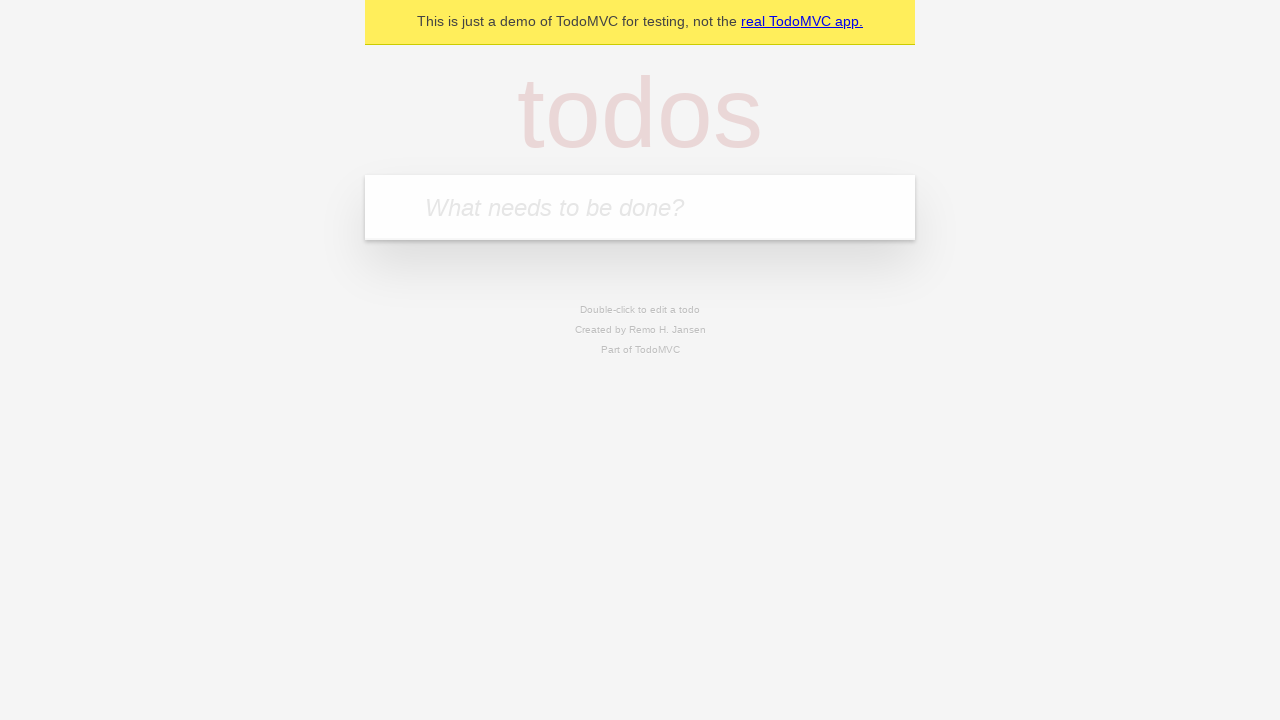

Filled todo input with 'buy some cheese' on internal:attr=[placeholder="What needs to be done?"i]
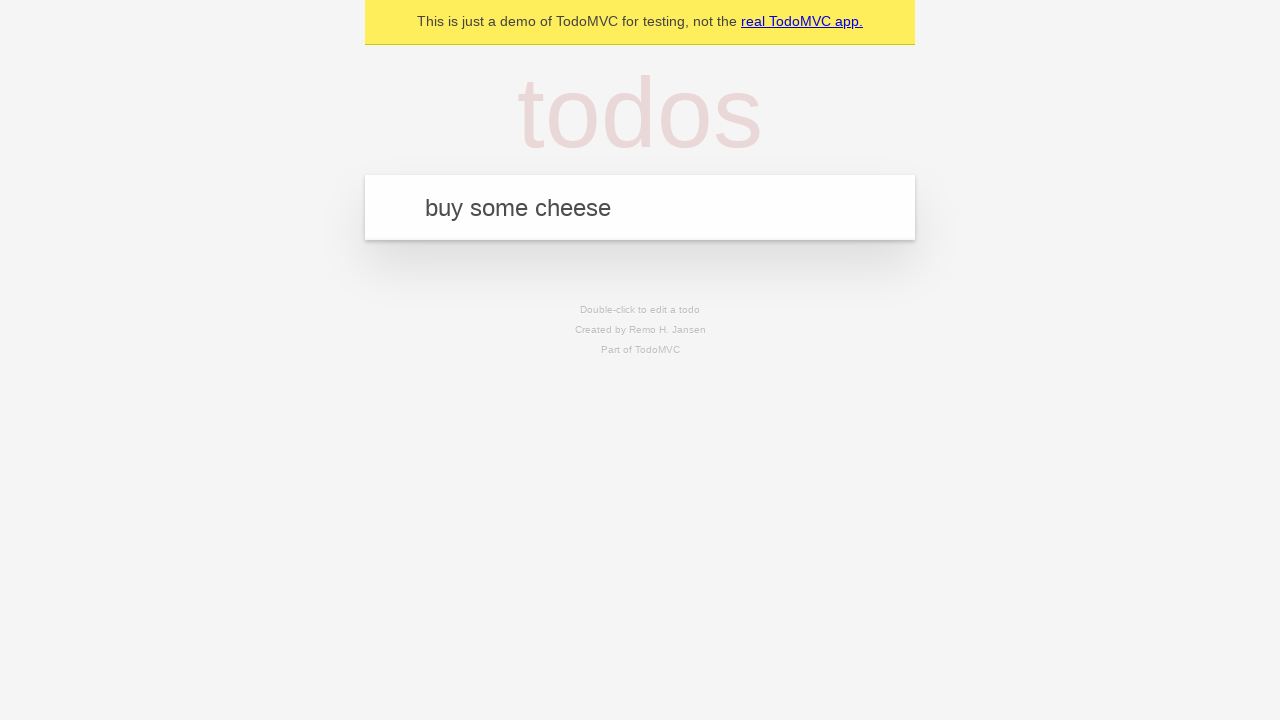

Pressed Enter to add first todo item on internal:attr=[placeholder="What needs to be done?"i]
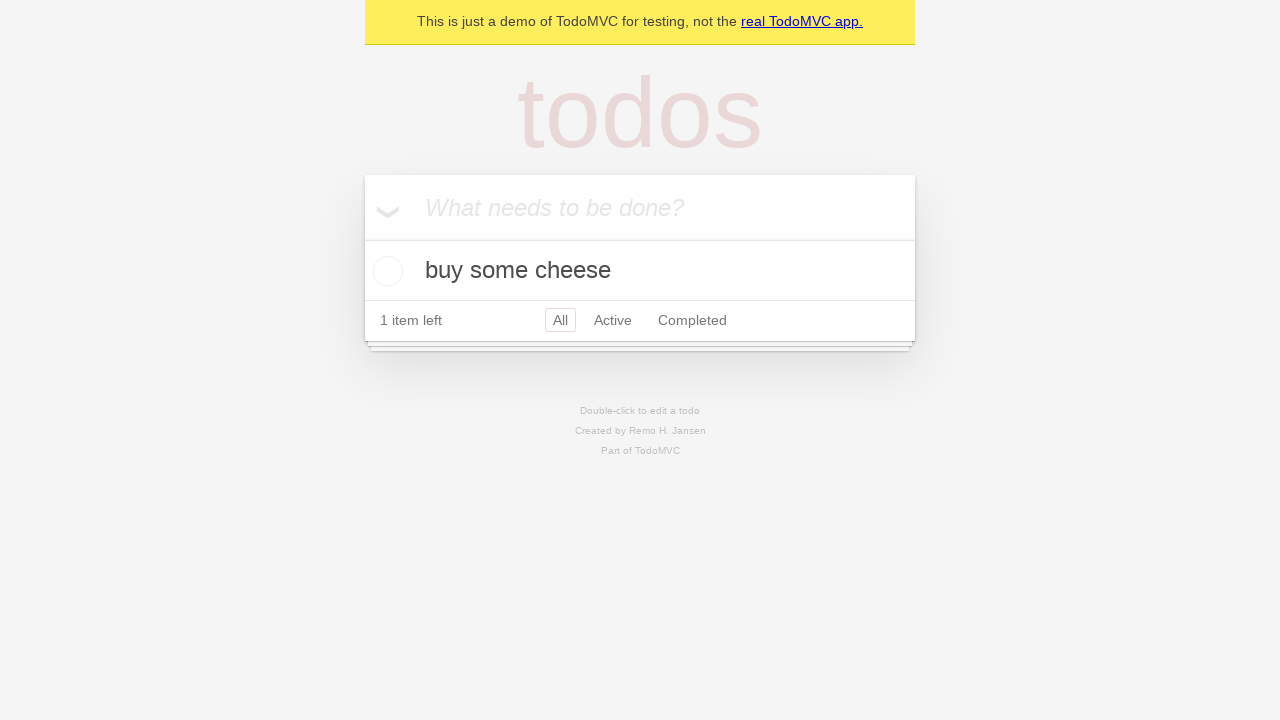

Filled todo input with 'feed the cat' on internal:attr=[placeholder="What needs to be done?"i]
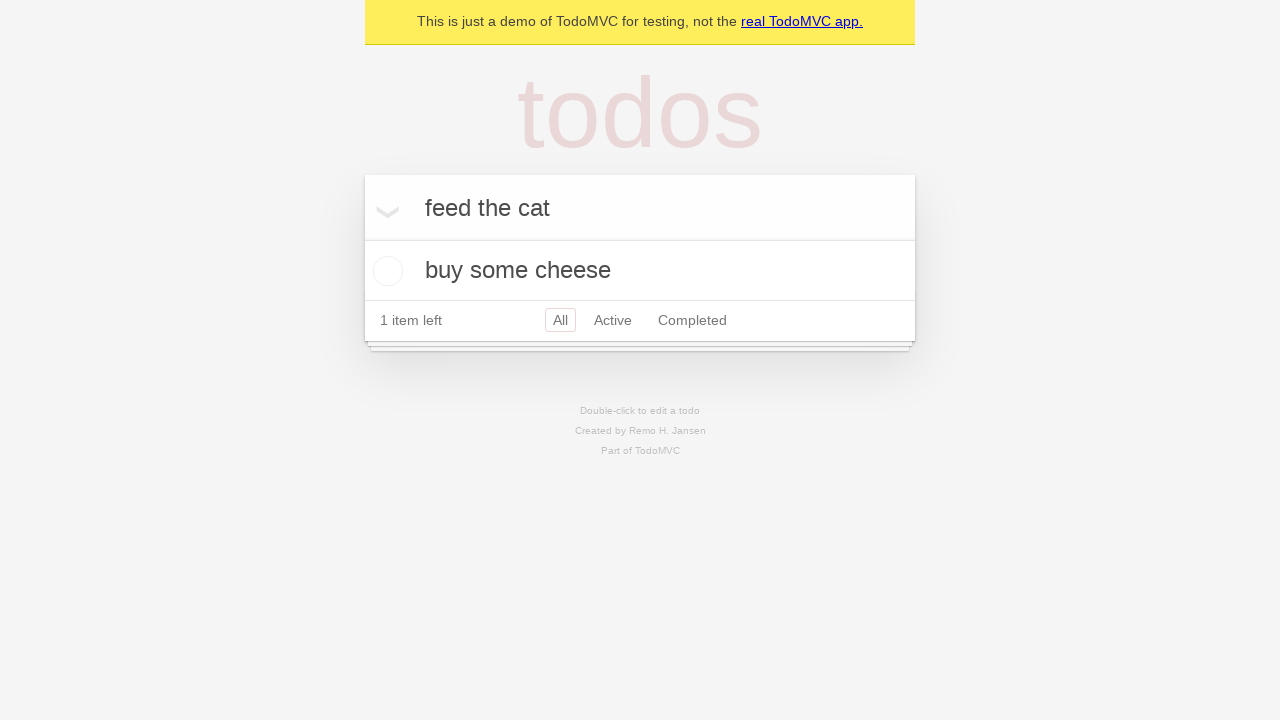

Pressed Enter to add second todo item on internal:attr=[placeholder="What needs to be done?"i]
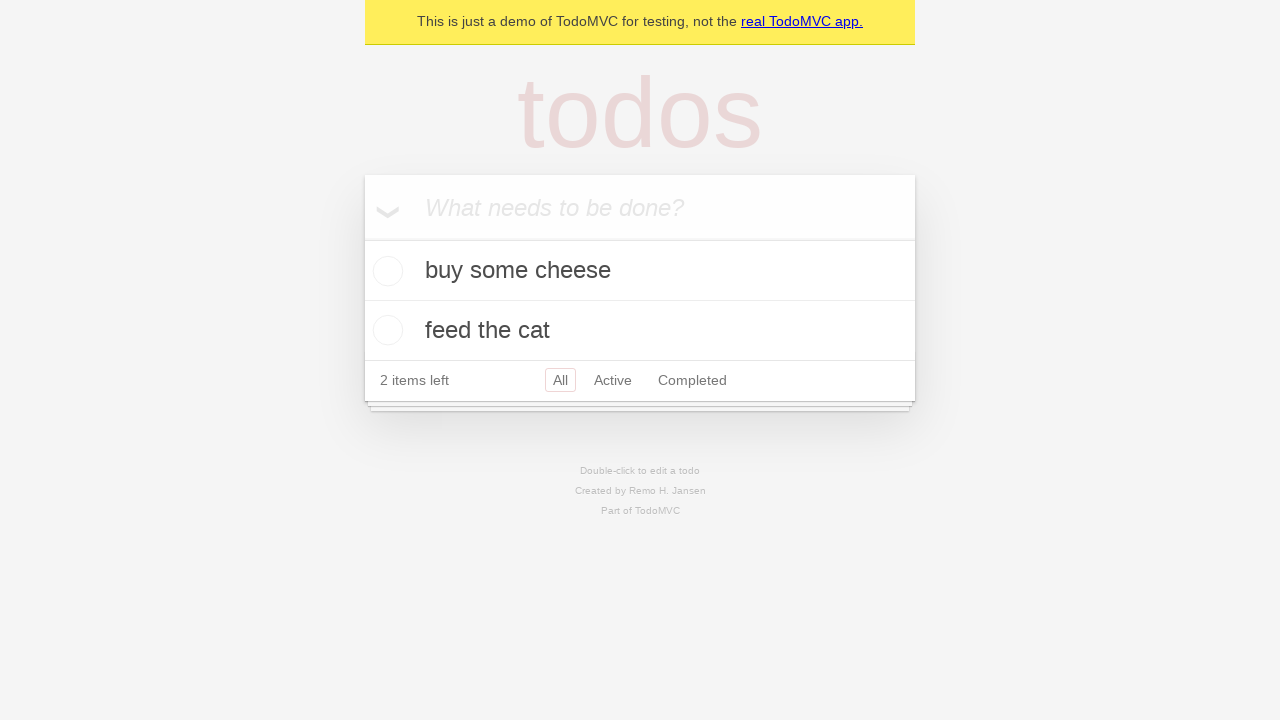

Filled todo input with 'book a doctors appointment' on internal:attr=[placeholder="What needs to be done?"i]
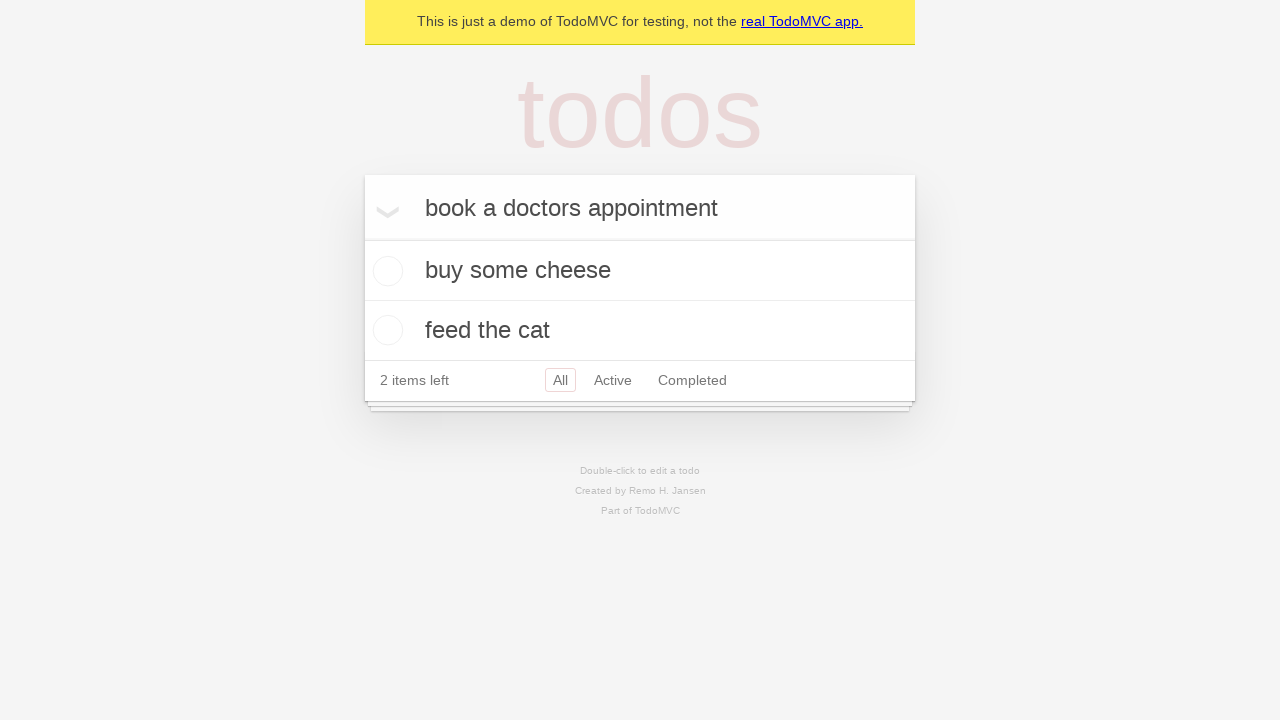

Pressed Enter to add third todo item on internal:attr=[placeholder="What needs to be done?"i]
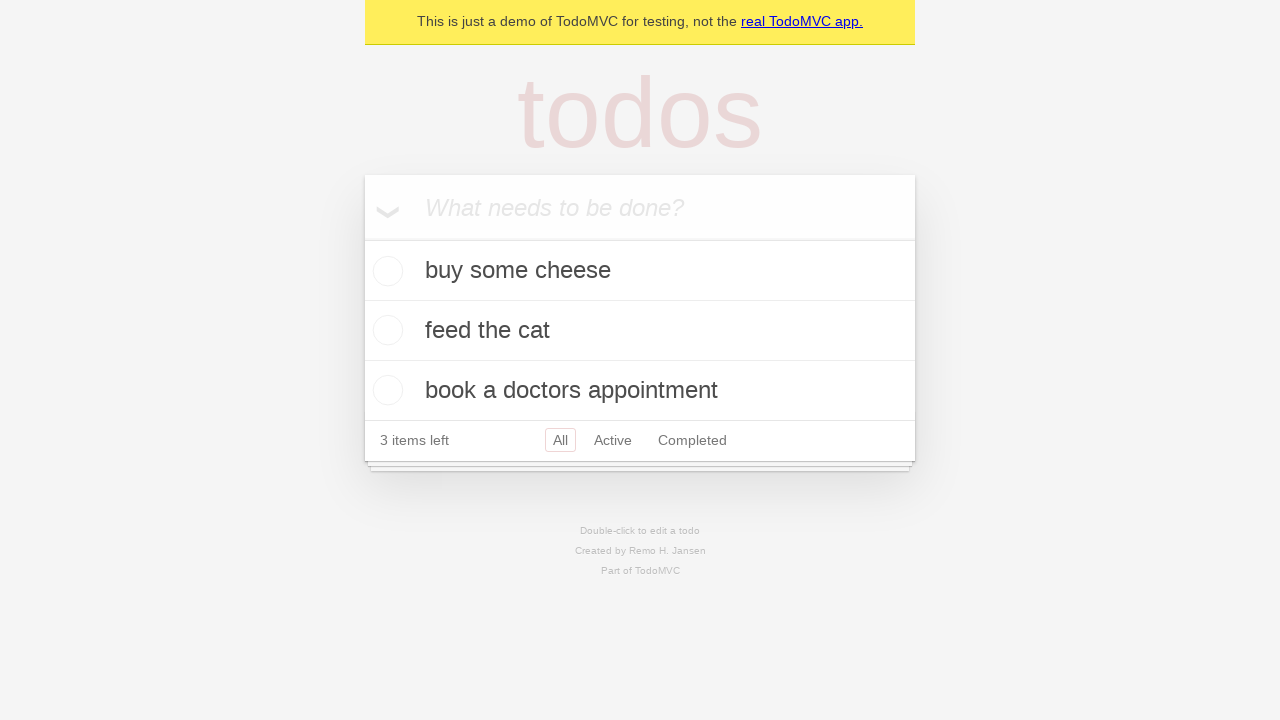

Verified that all 3 todo items are displayed
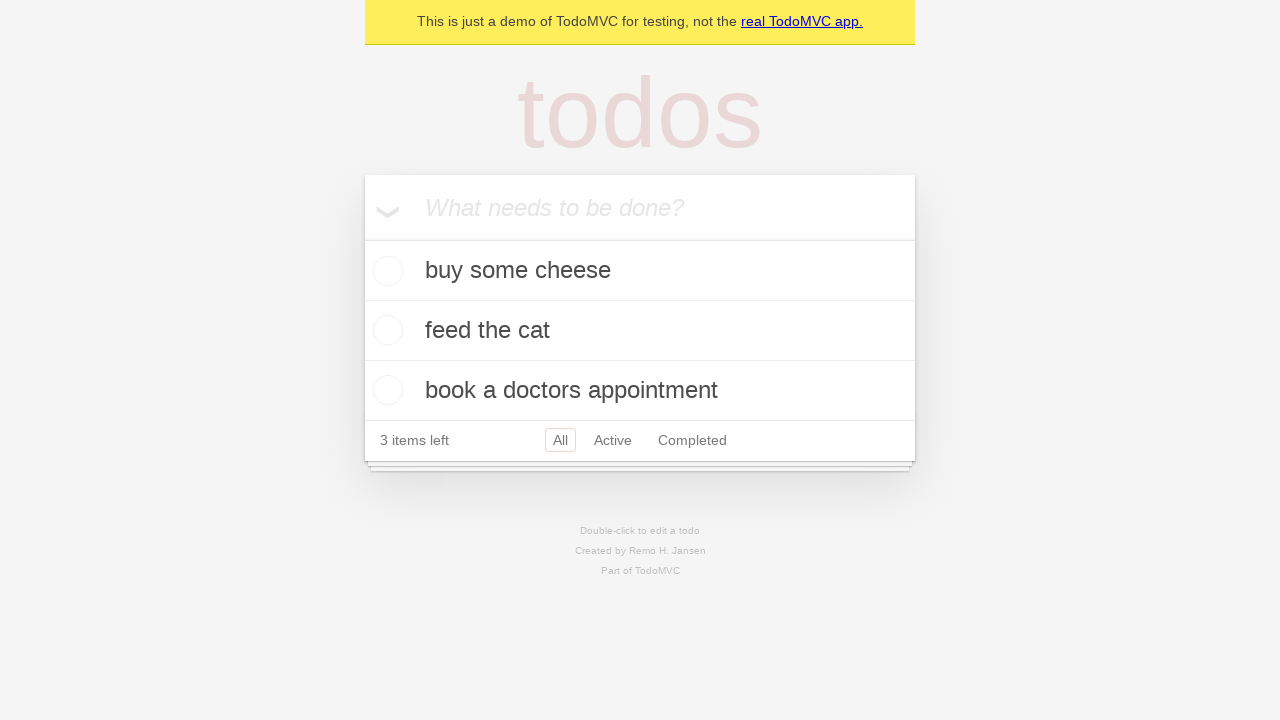

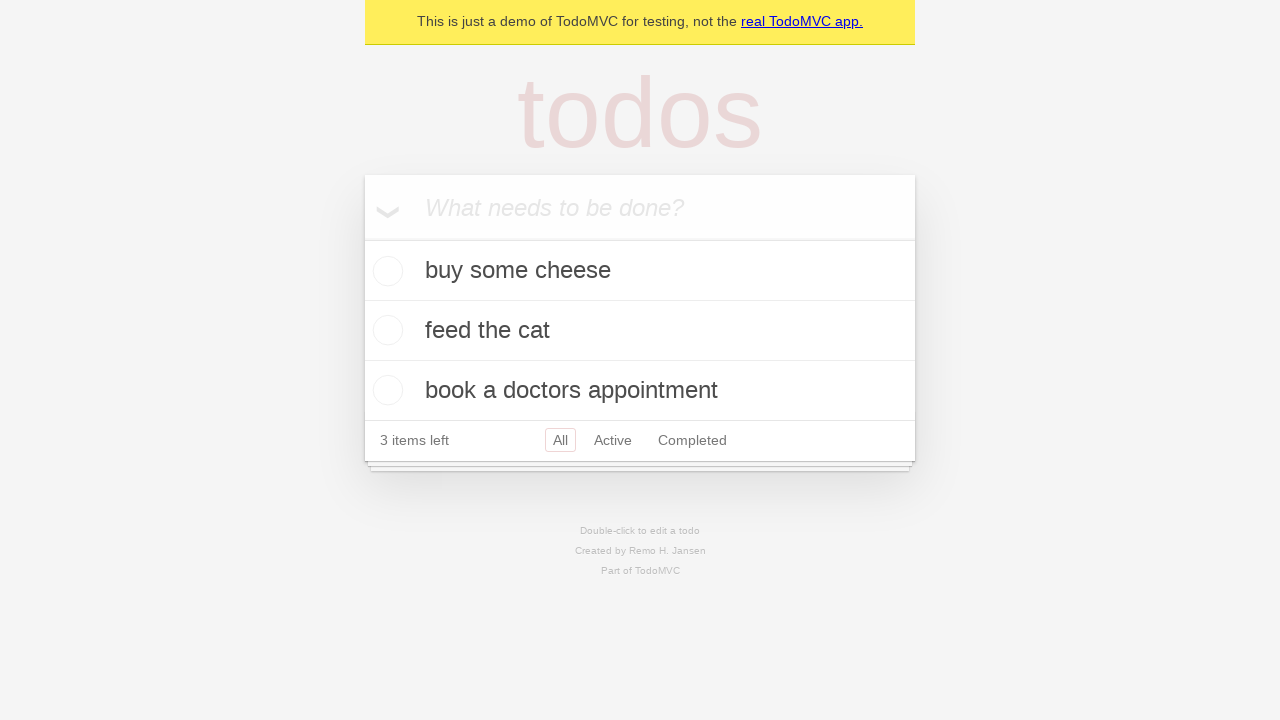